Tests an e-commerce checkout flow by adding specific items to cart, applying a promo code, and verifying the discount is applied

Starting URL: https://rahulshettyacademy.com/seleniumPractise/

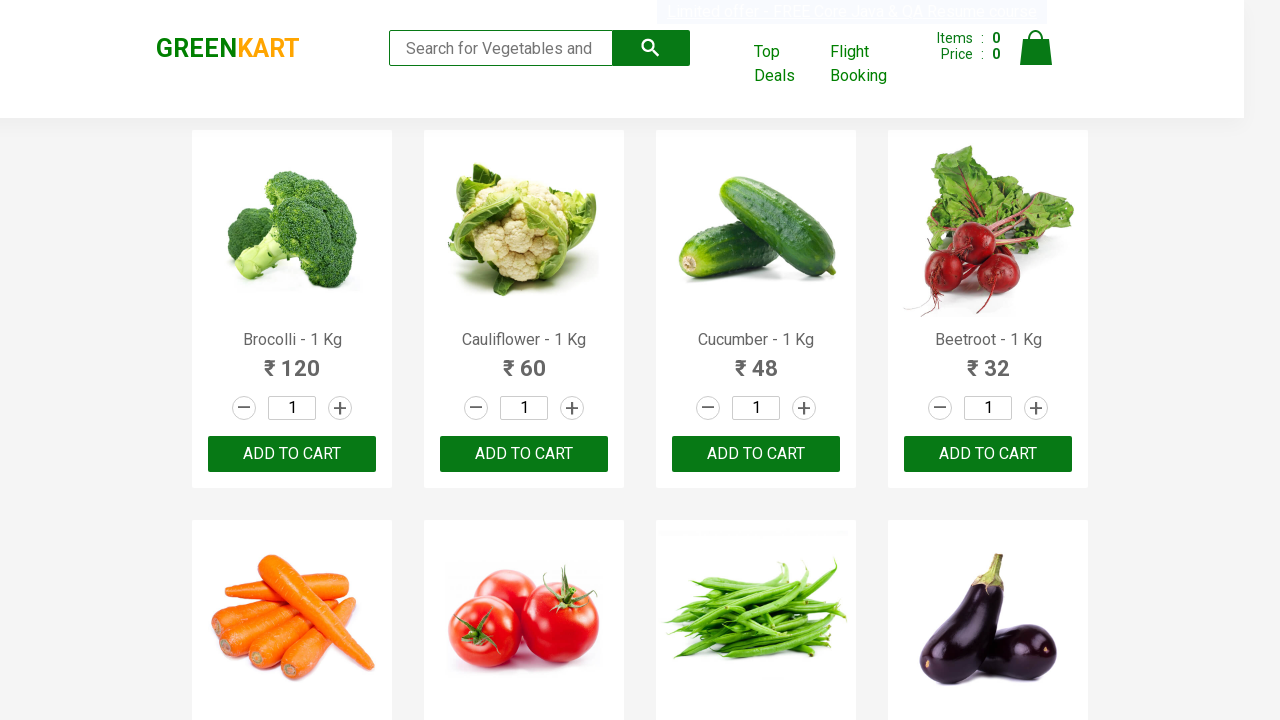

Retrieved all product names from the page
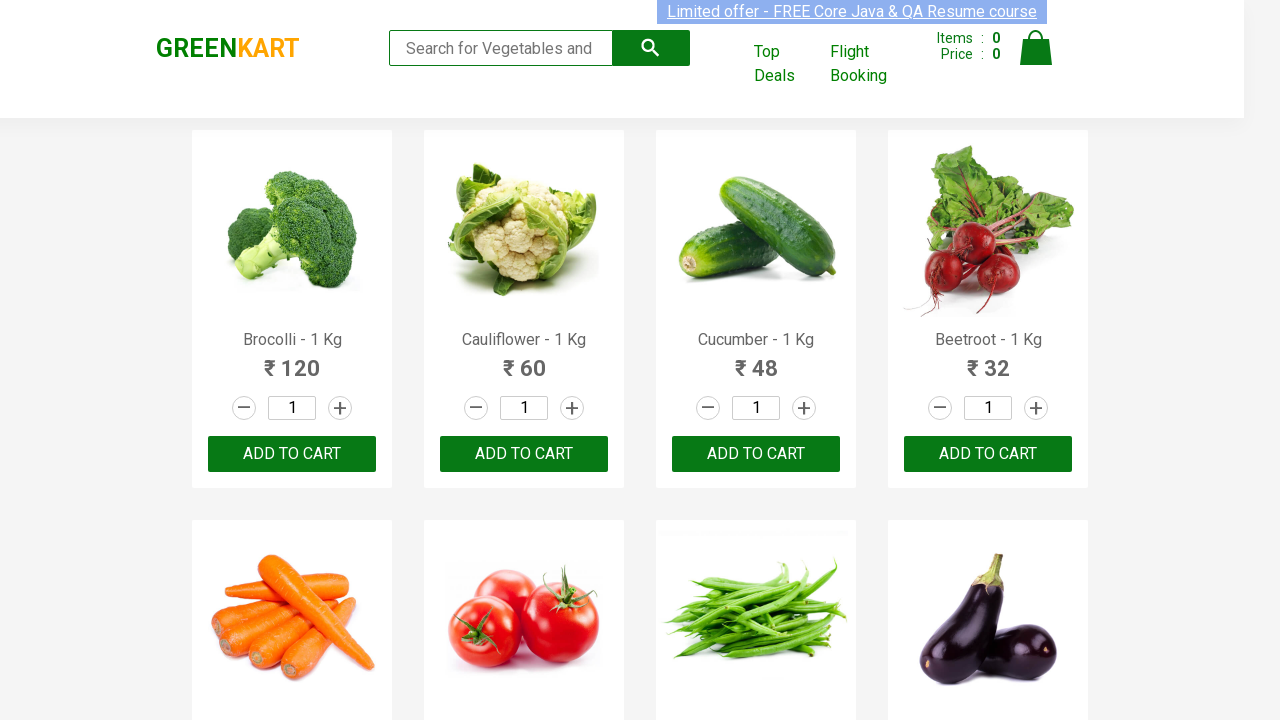

Defined list of items to add to cart: Cucumber, Brocolli, Beetroot
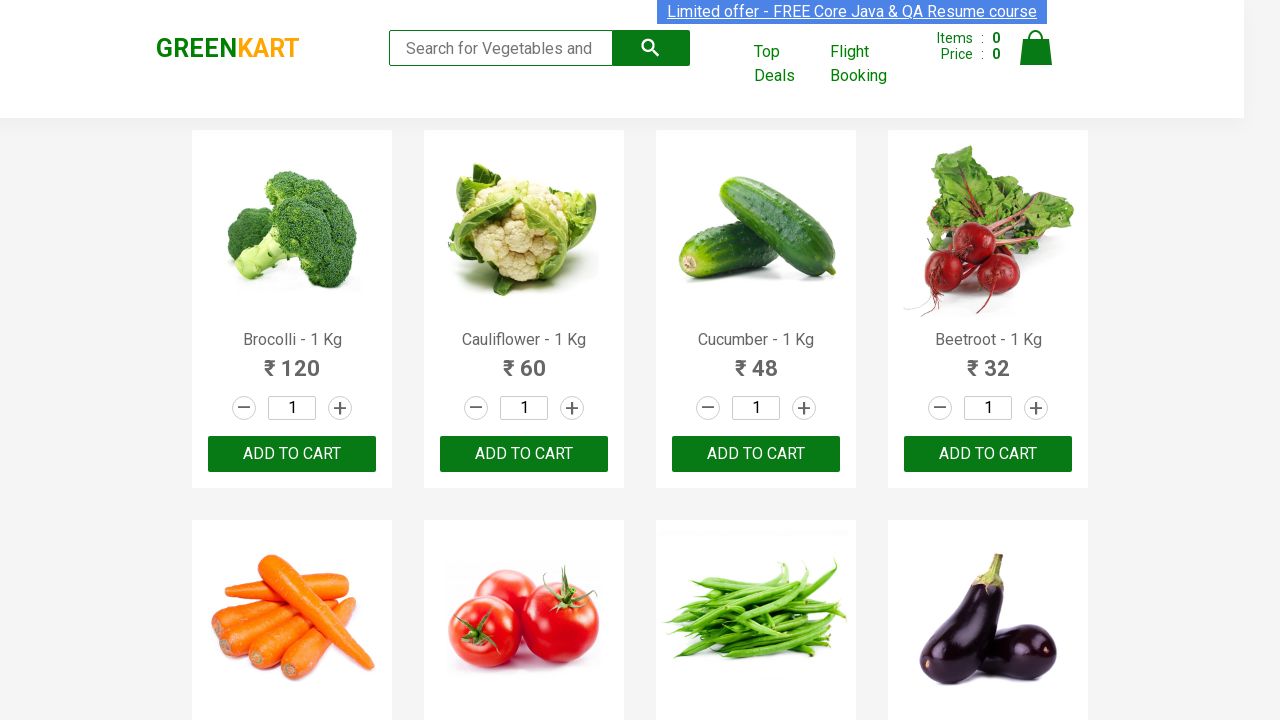

Added Brocolli to cart at (292, 454) on xpath=//div[@class='product-action']/button >> nth=0
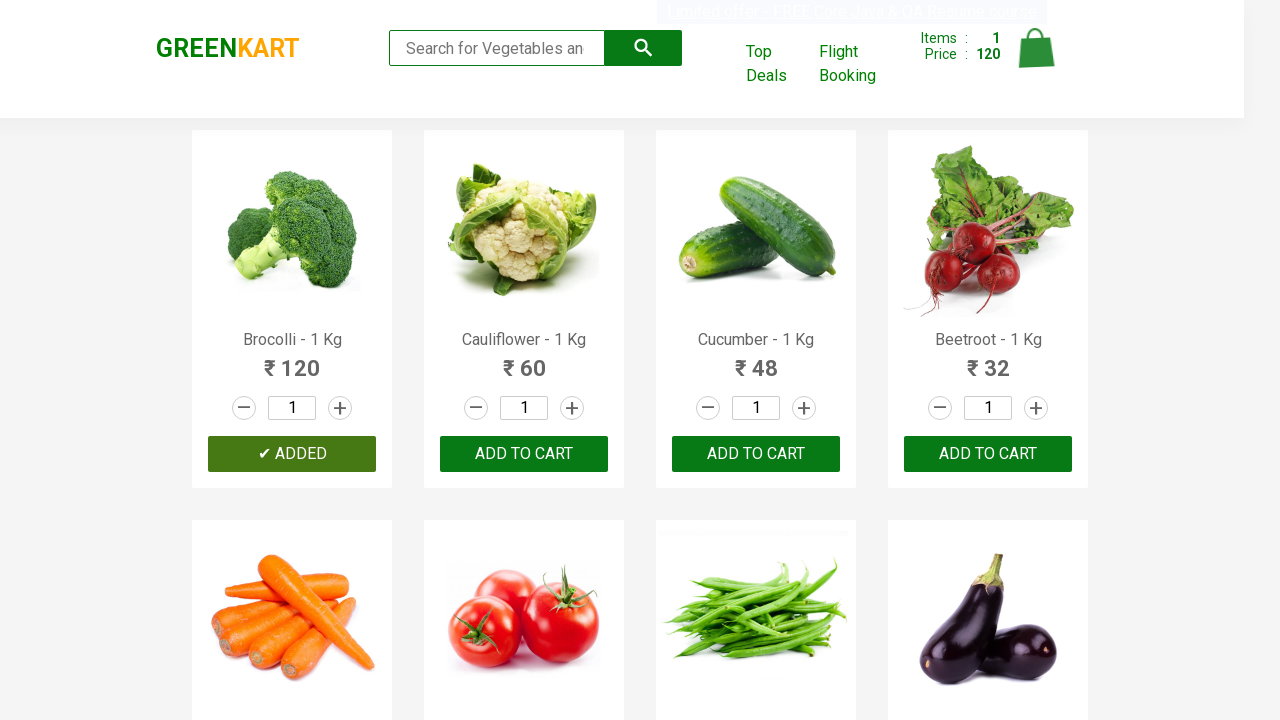

Added Cucumber to cart at (756, 454) on xpath=//div[@class='product-action']/button >> nth=2
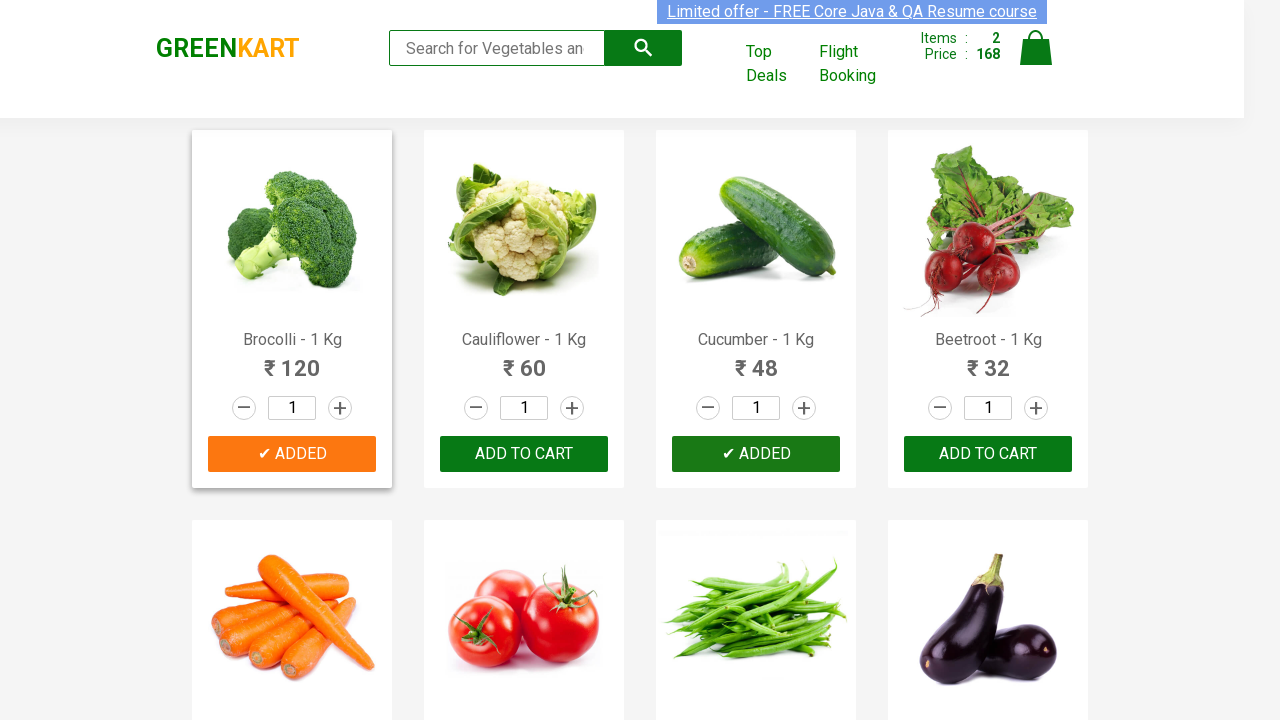

Added Beetroot to cart at (988, 454) on xpath=//div[@class='product-action']/button >> nth=3
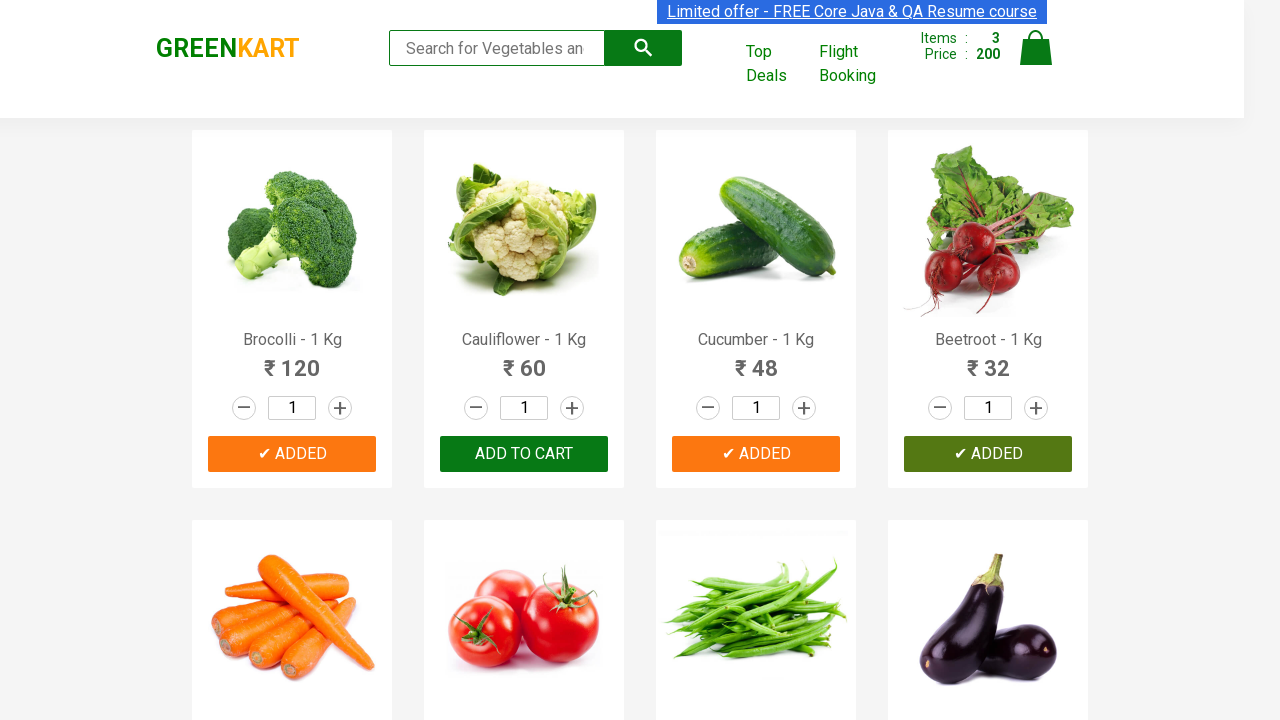

Clicked on cart icon to view cart at (1036, 48) on img[alt='Cart']
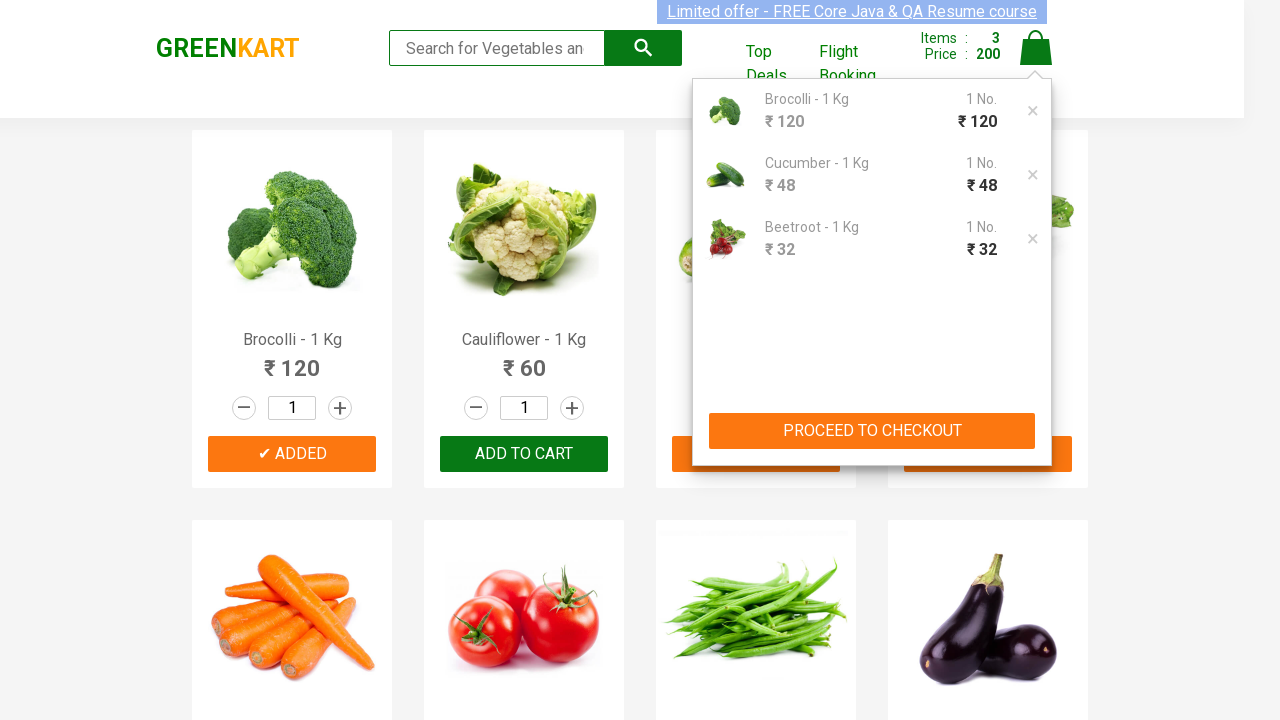

Clicked proceed to checkout button at (872, 431) on xpath=//button[contains(text(),'PROCEED TO CHECKOUT')]
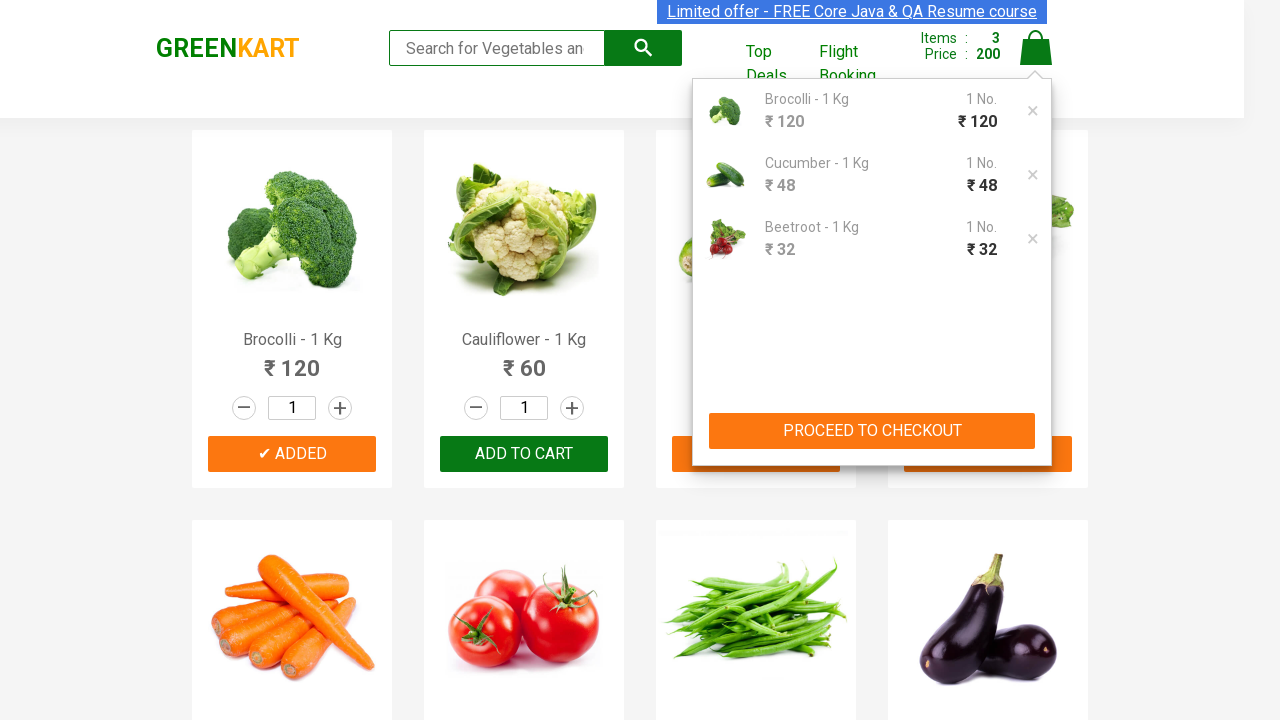

Promo code field loaded
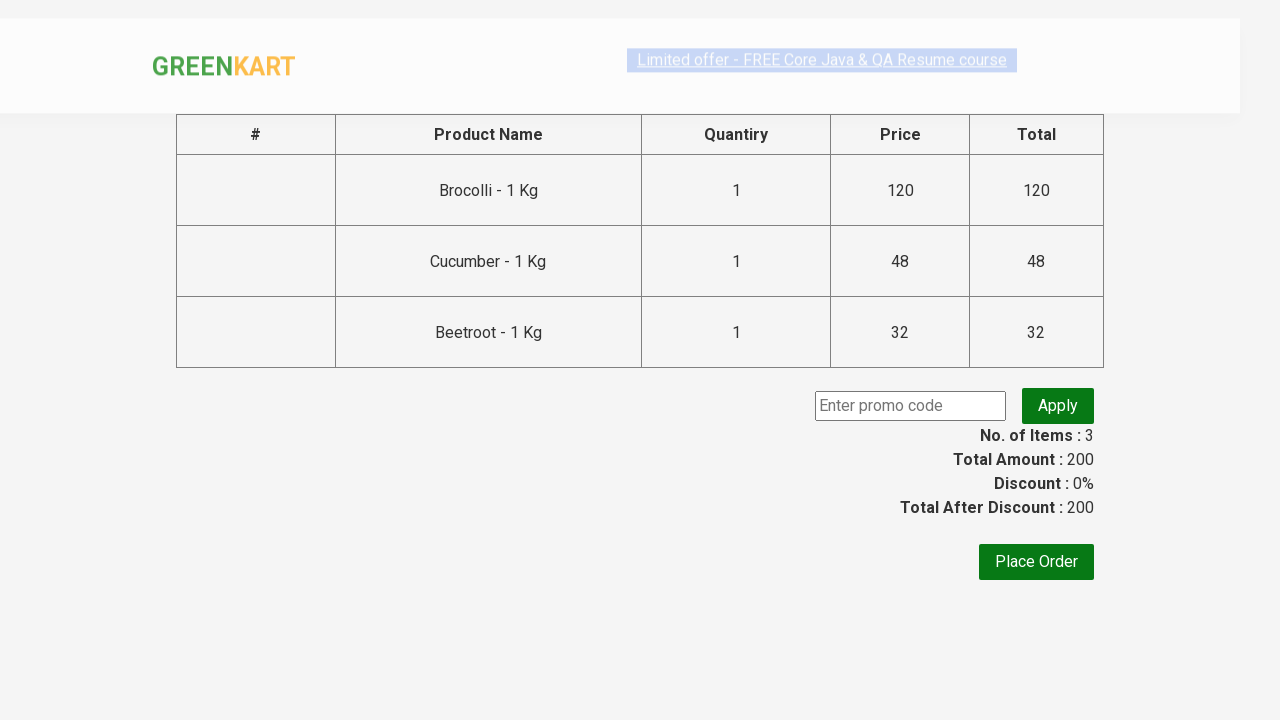

Entered promo code 'rahulshettyacademy' on input.promoCode
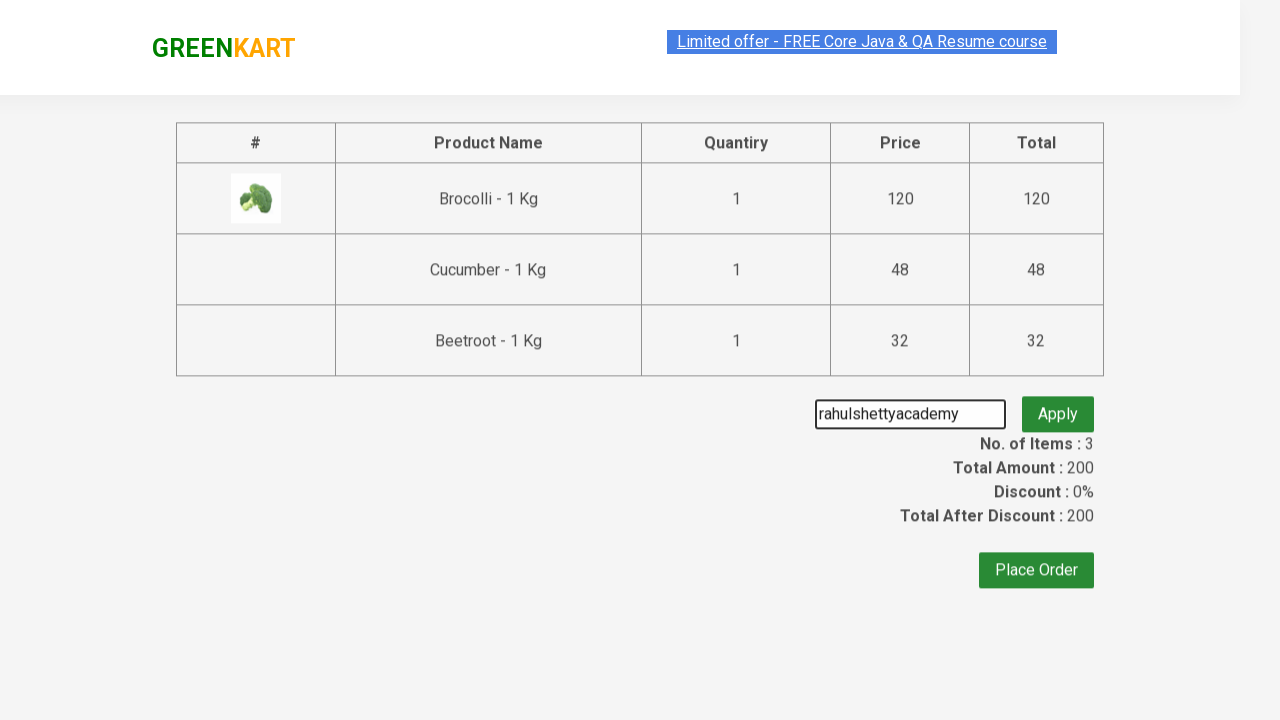

Clicked apply promo code button at (1058, 406) on button.promoBtn
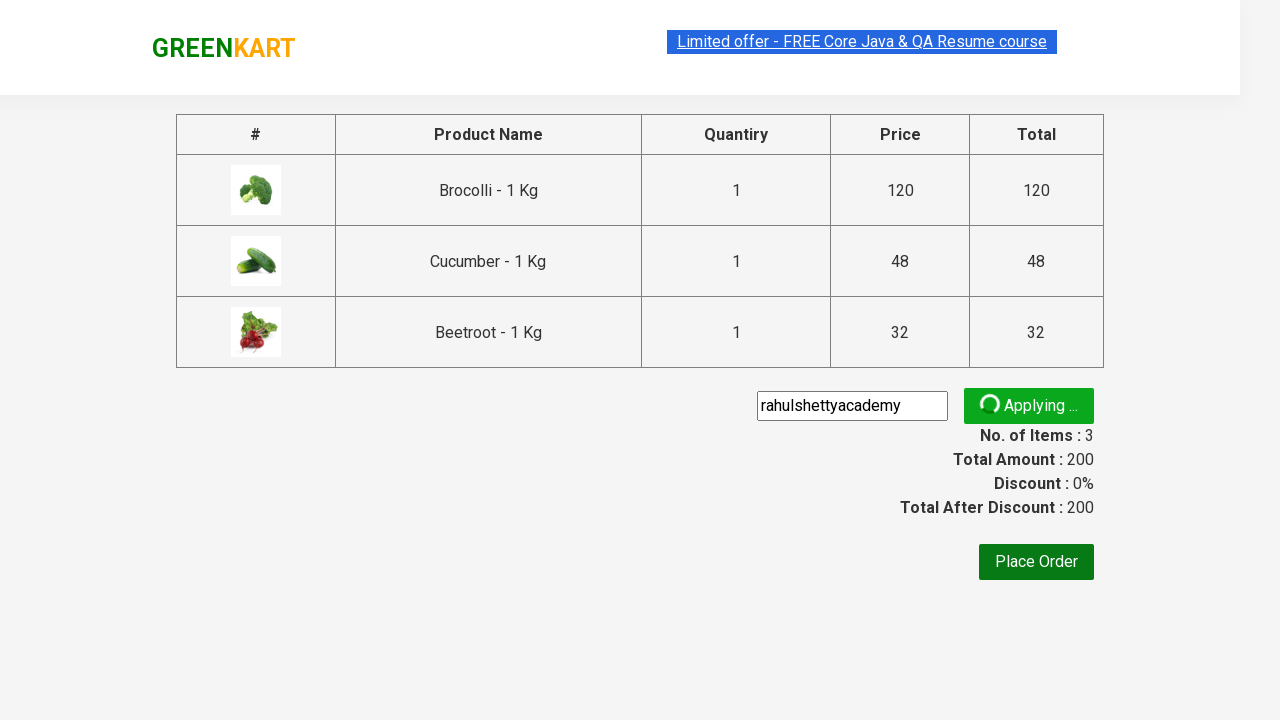

Promo code discount confirmation message appeared
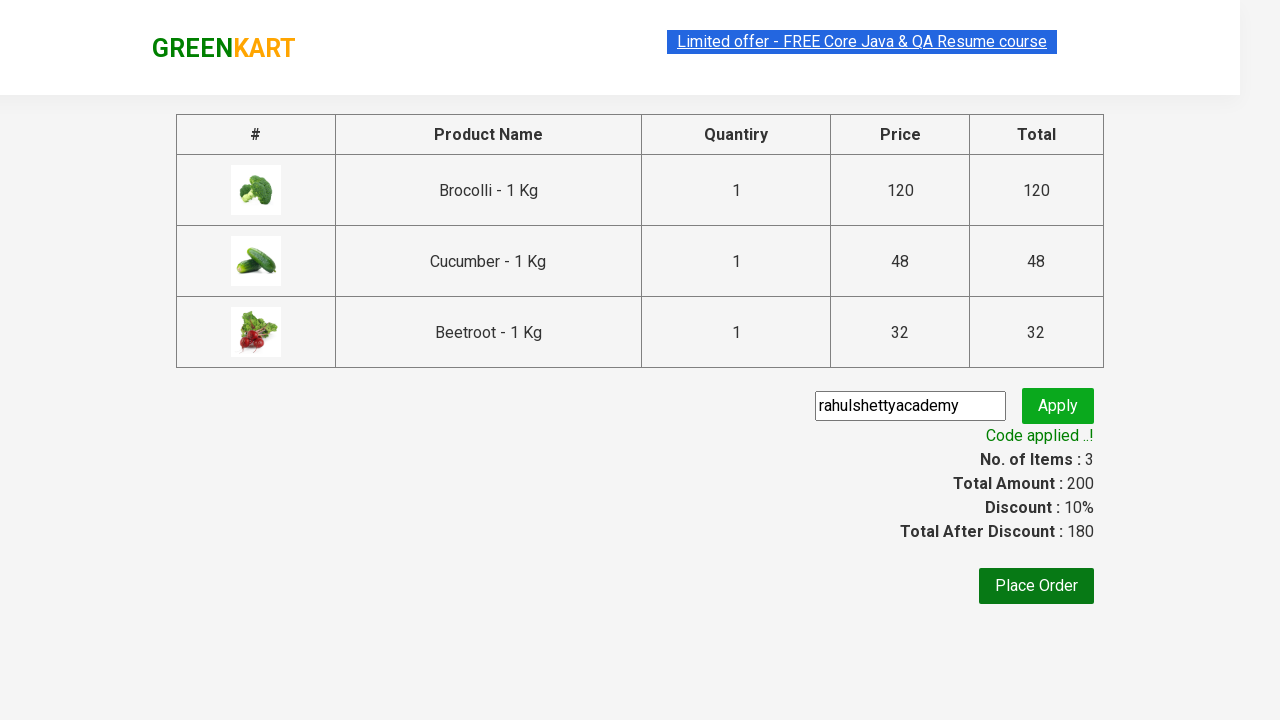

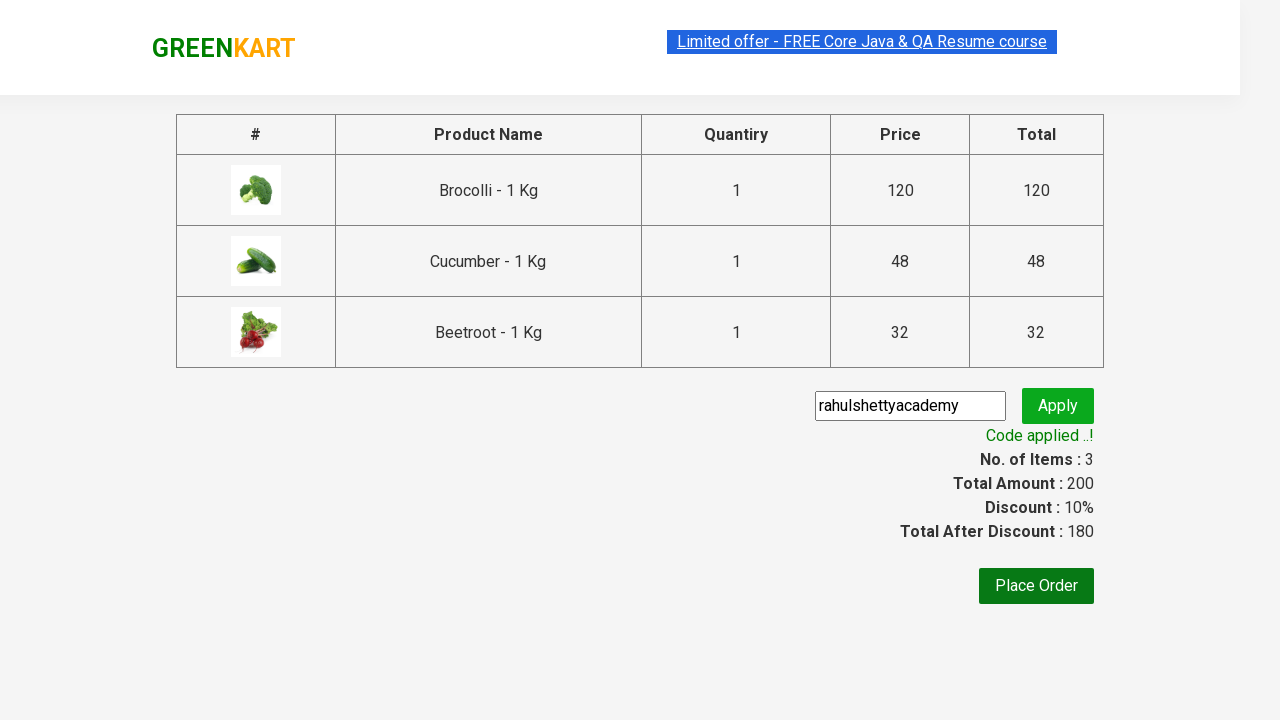